Tests that pressing Escape cancels editing and restores original text

Starting URL: https://demo.playwright.dev/todomvc

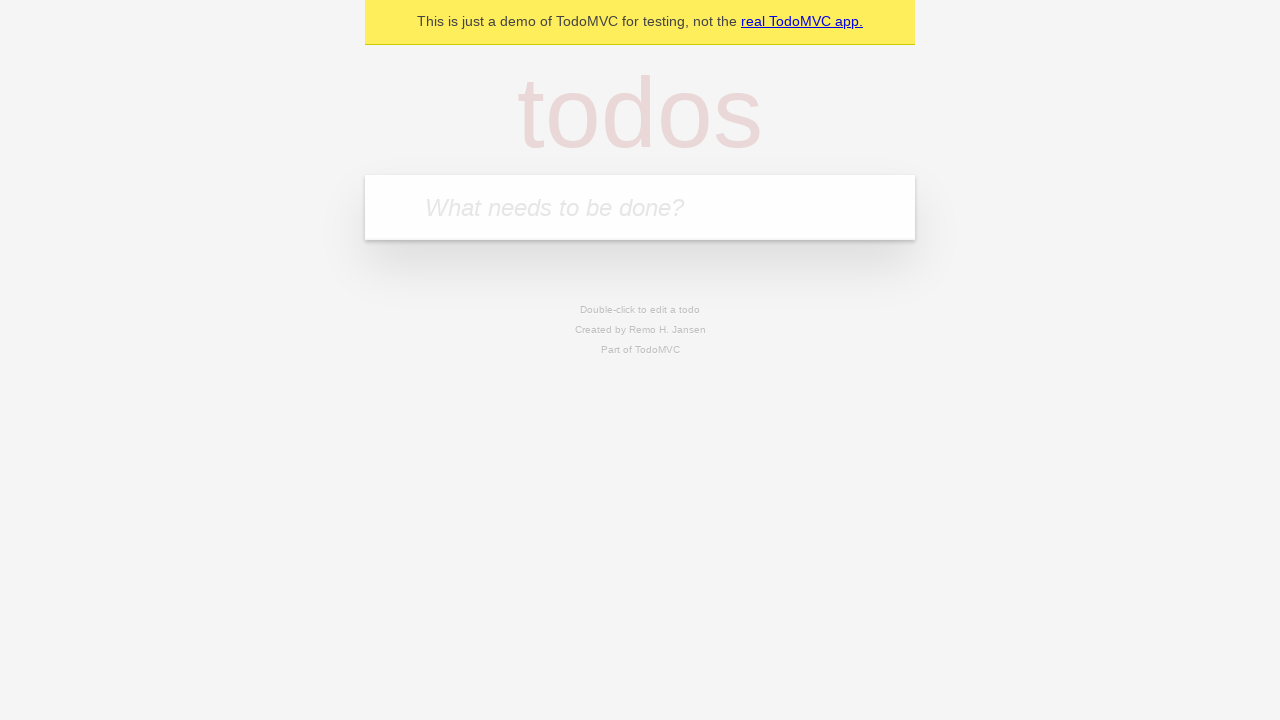

Filled todo input with 'buy some cheese' on internal:attr=[placeholder="What needs to be done?"i]
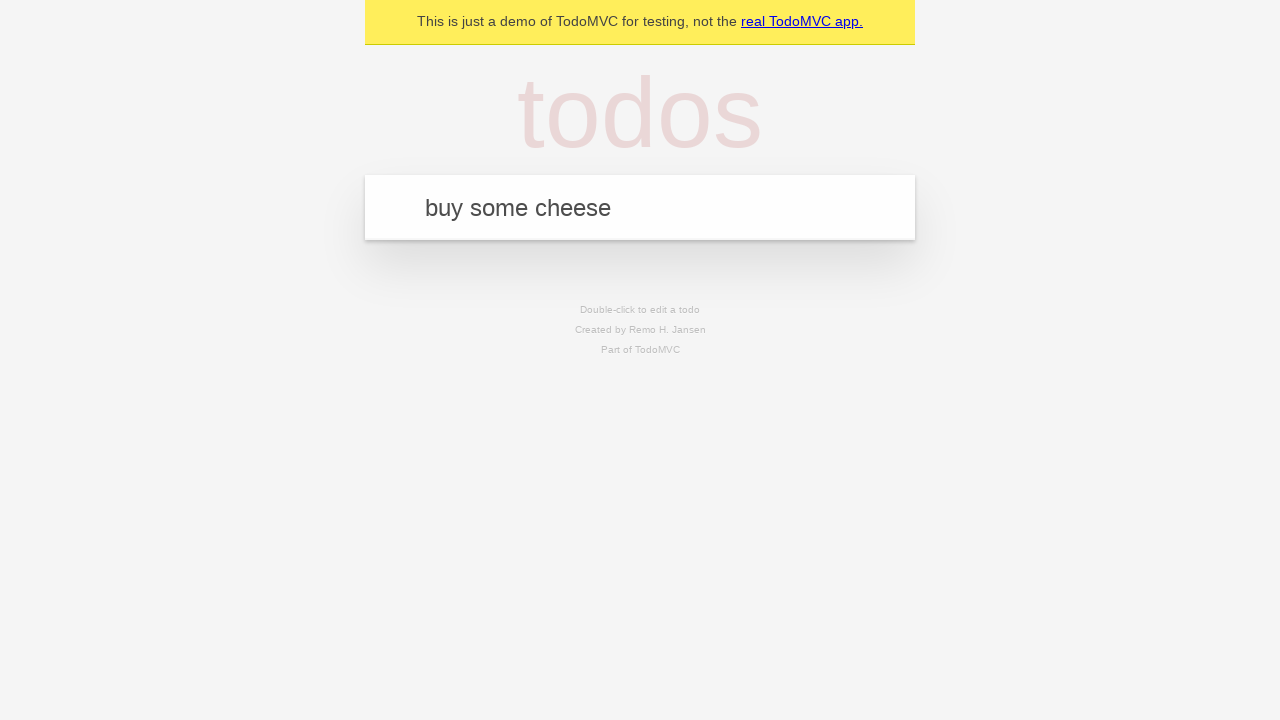

Pressed Enter to add first todo on internal:attr=[placeholder="What needs to be done?"i]
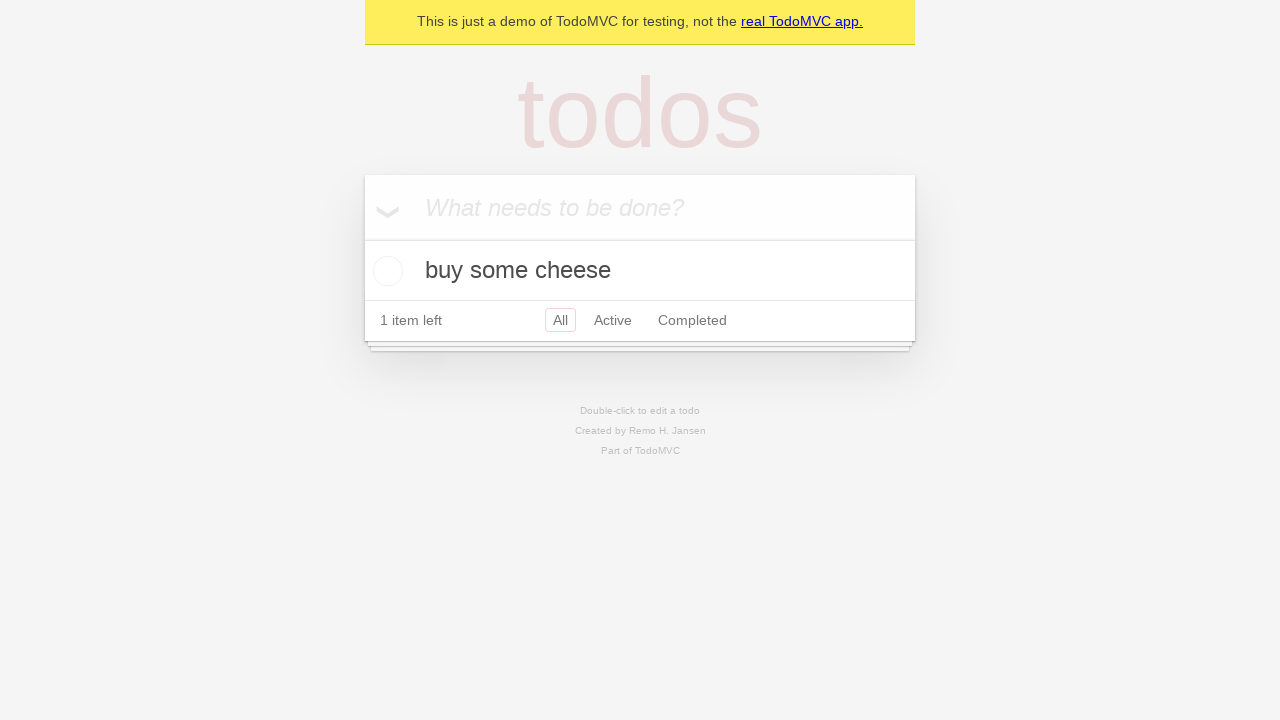

Filled todo input with 'feed the cat' on internal:attr=[placeholder="What needs to be done?"i]
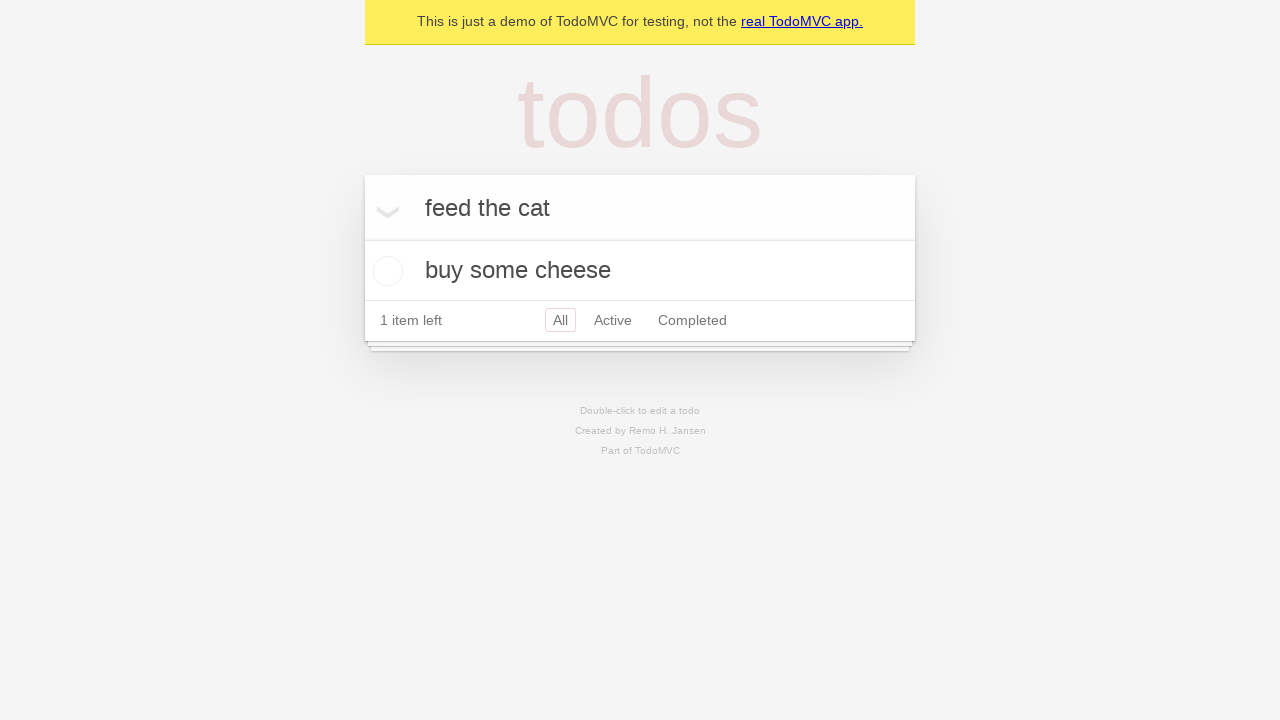

Pressed Enter to add second todo on internal:attr=[placeholder="What needs to be done?"i]
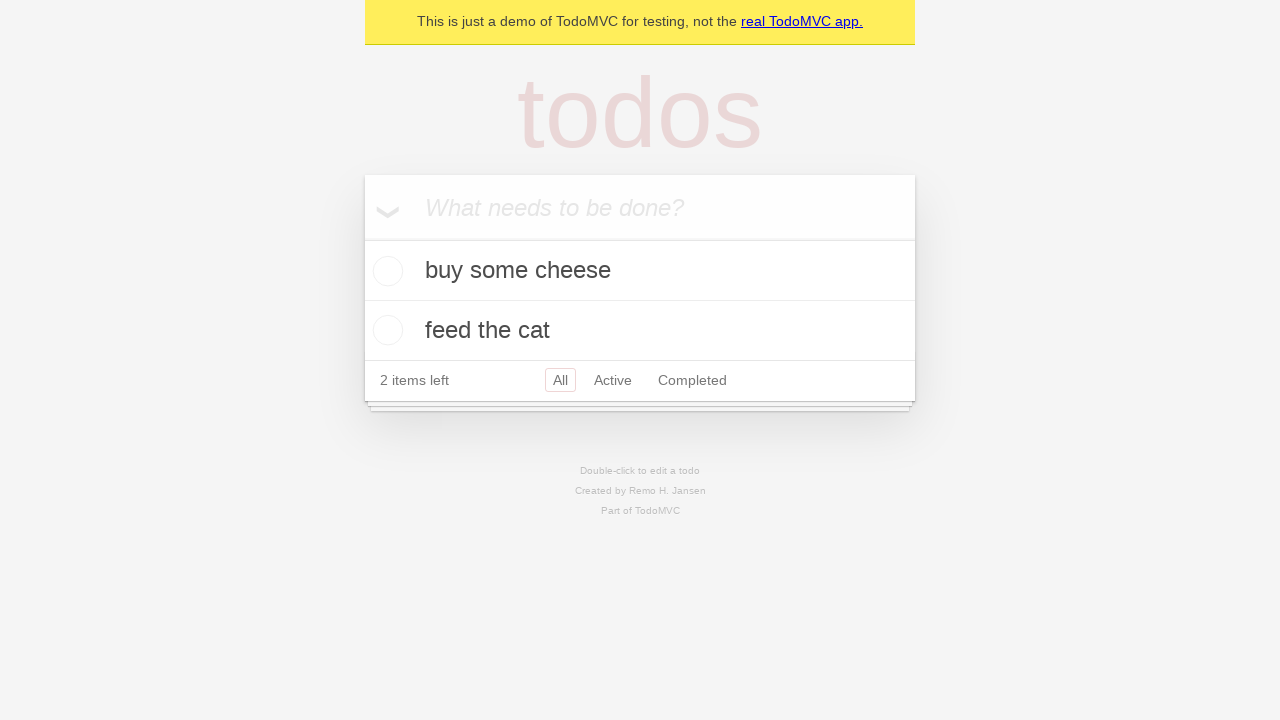

Filled todo input with 'book a doctors appointment' on internal:attr=[placeholder="What needs to be done?"i]
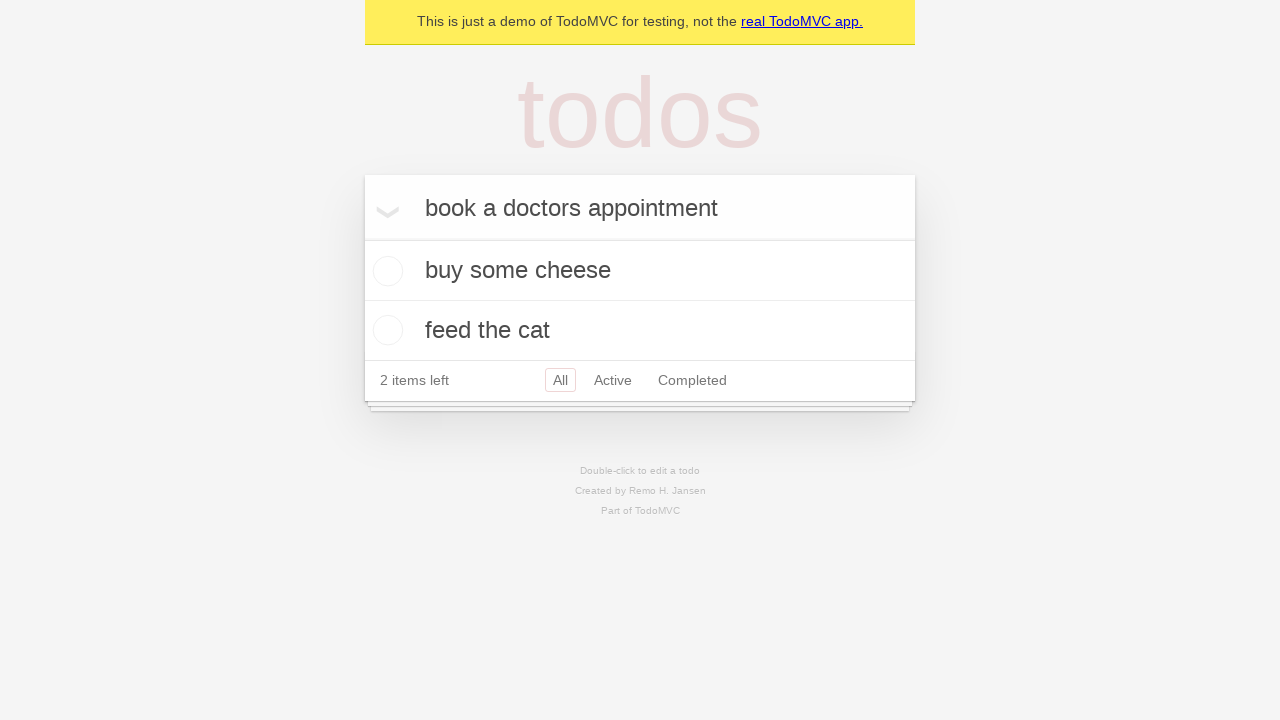

Pressed Enter to add third todo on internal:attr=[placeholder="What needs to be done?"i]
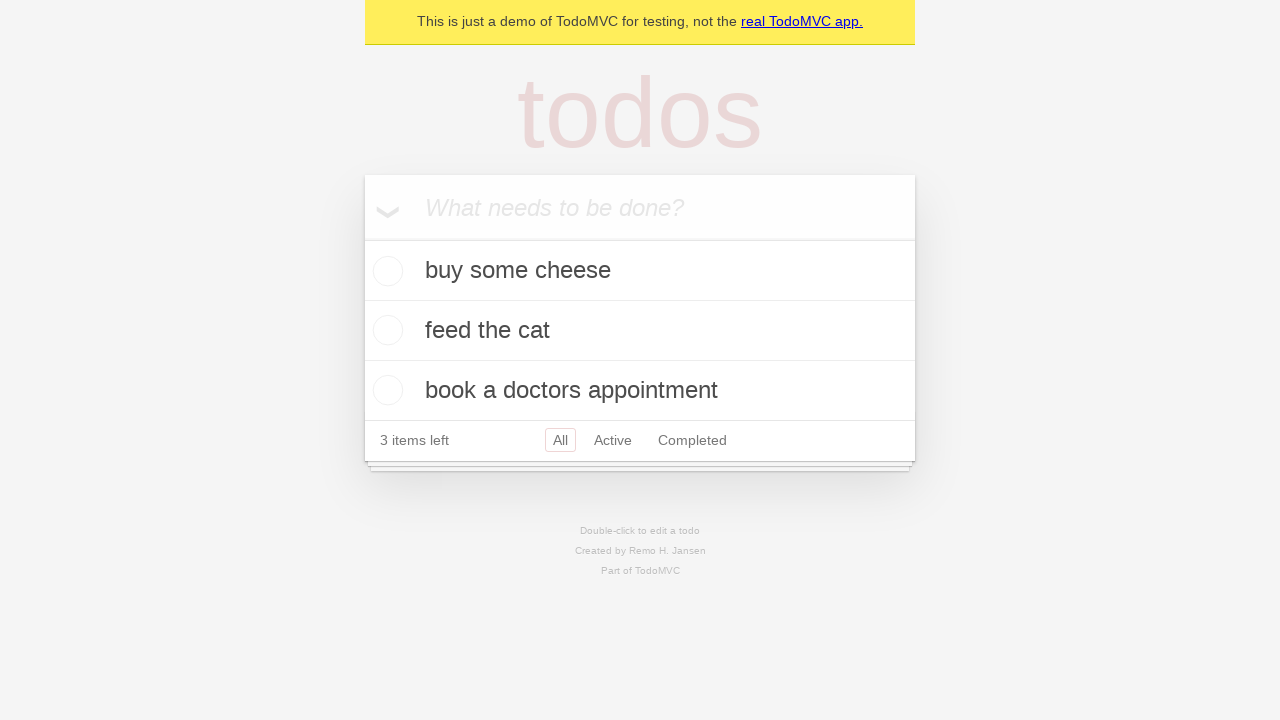

Double-clicked second todo item to enter edit mode at (640, 331) on internal:testid=[data-testid="todo-item"s] >> nth=1
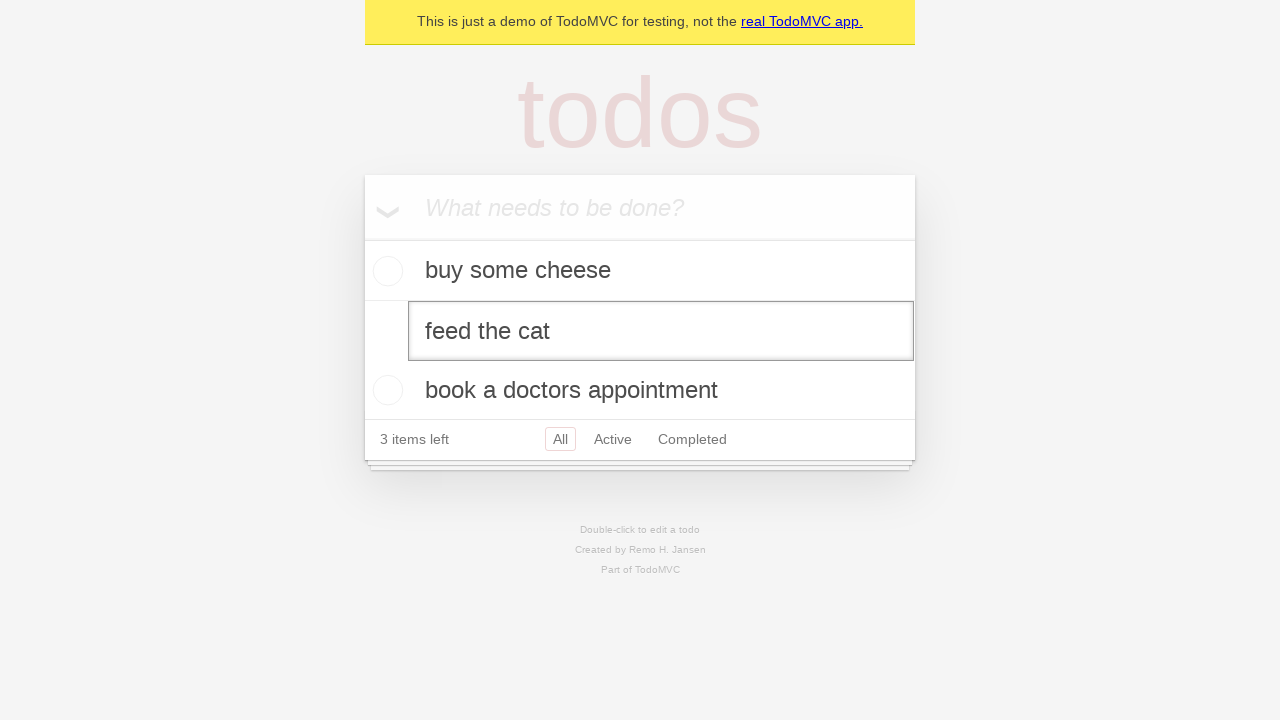

Filled edit textbox with 'buy some sausages' on internal:testid=[data-testid="todo-item"s] >> nth=1 >> internal:role=textbox[nam
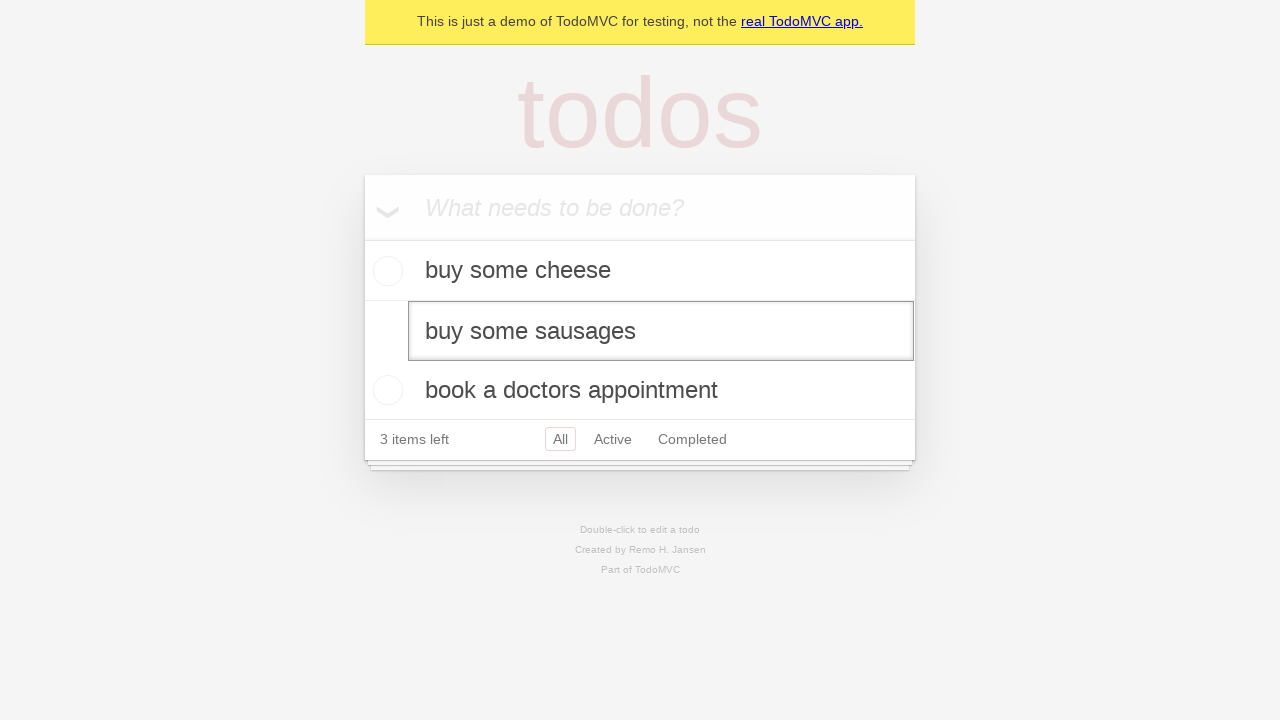

Pressed Escape to cancel editing and restore original text on internal:testid=[data-testid="todo-item"s] >> nth=1 >> internal:role=textbox[nam
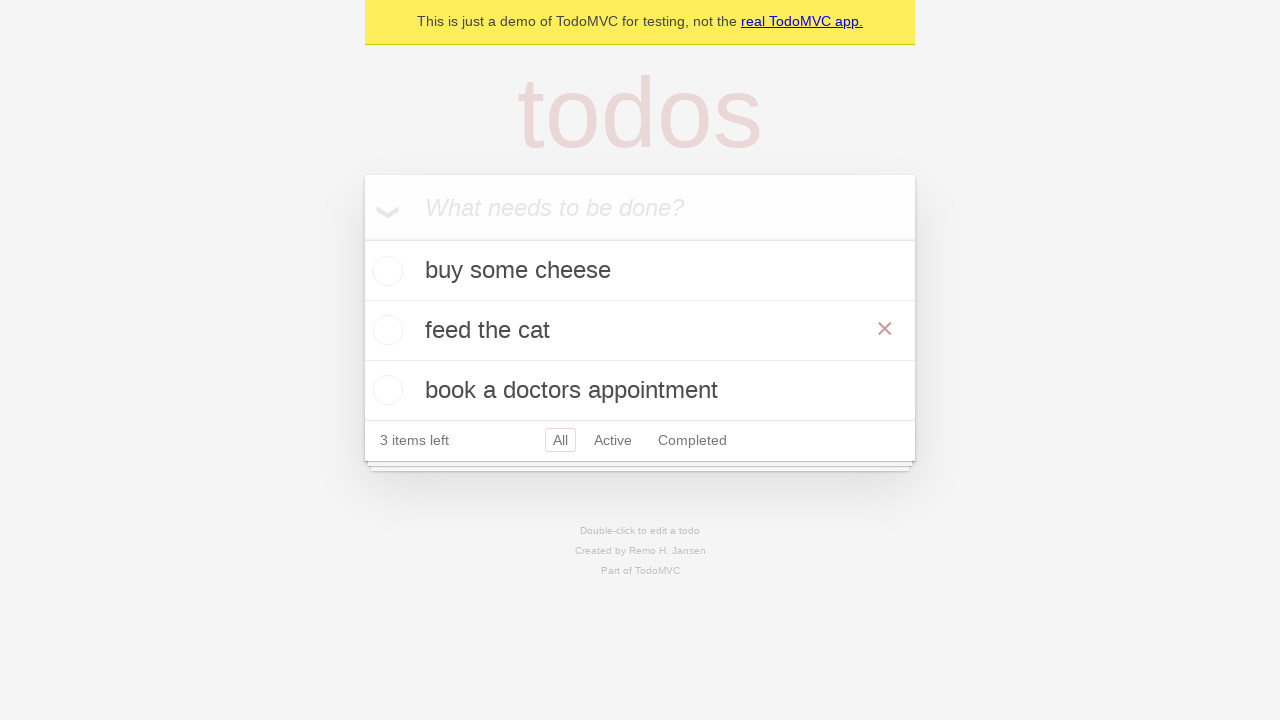

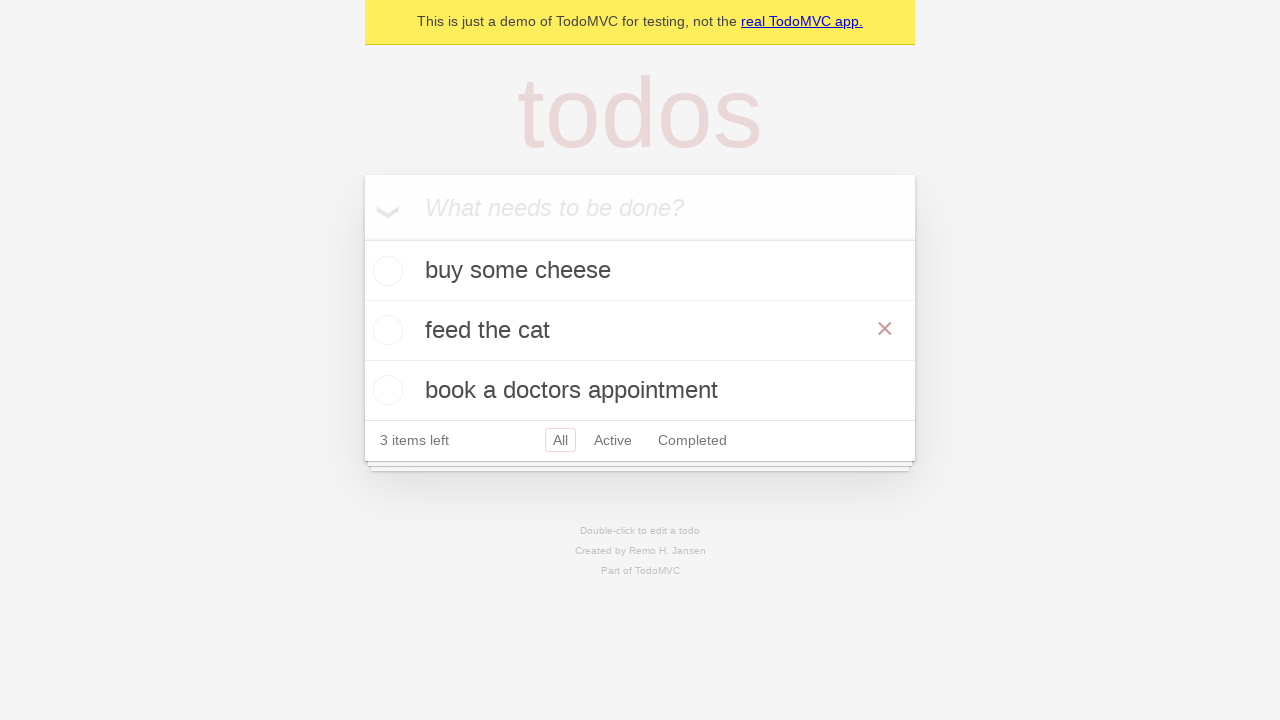